Tests reading course price from a table by locating a specific row and verifying the price value

Starting URL: https://www.rahulshettyacademy.com/AutomationPractice/

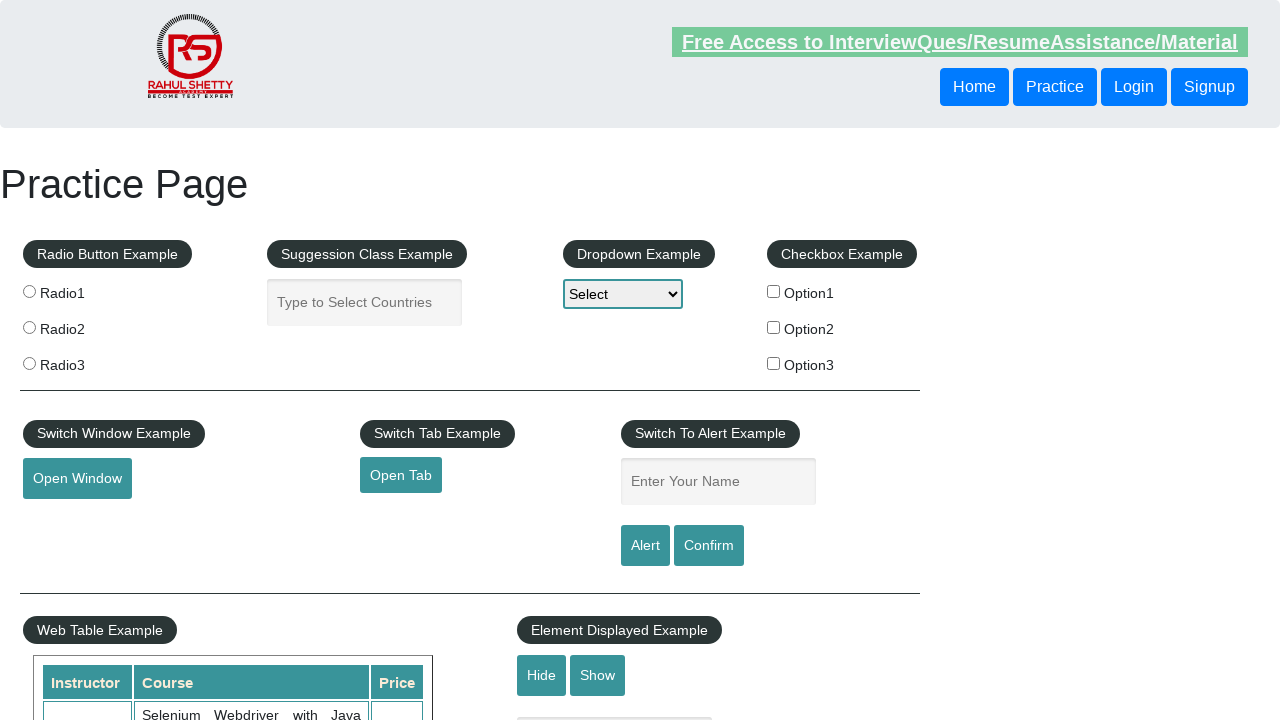

Navigated to AutomationPractice page
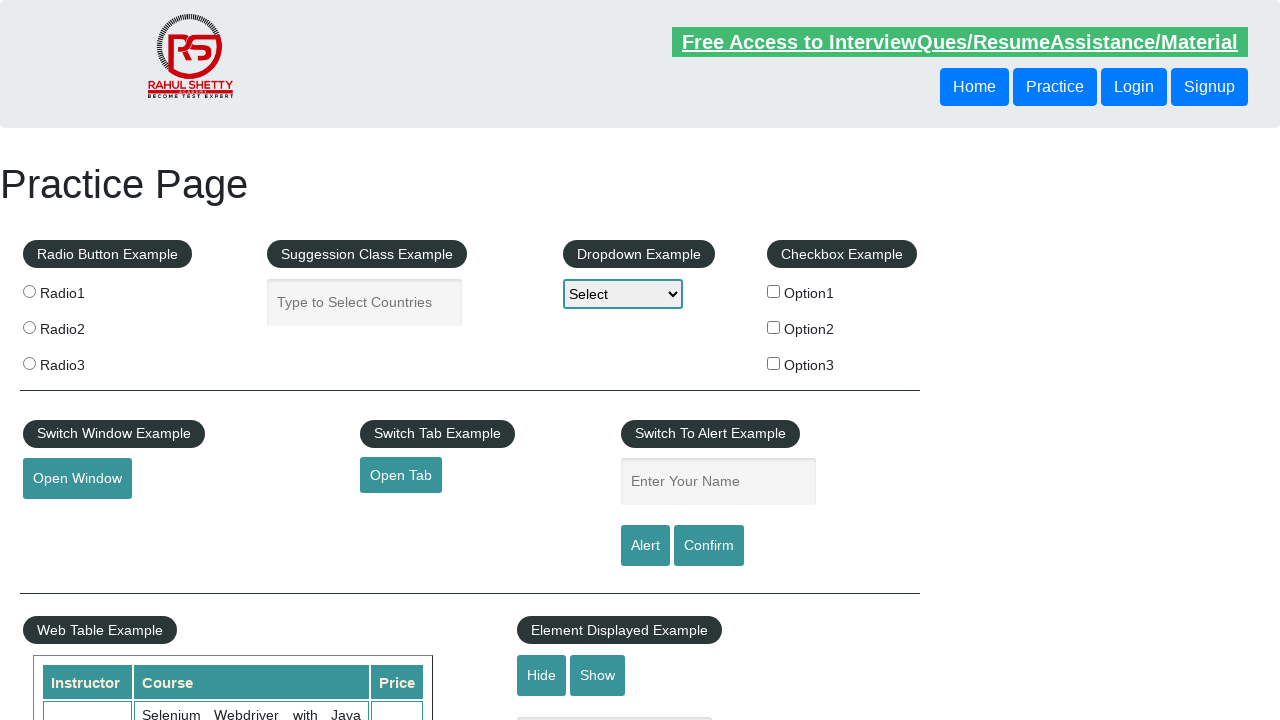

Located course row in table by course name
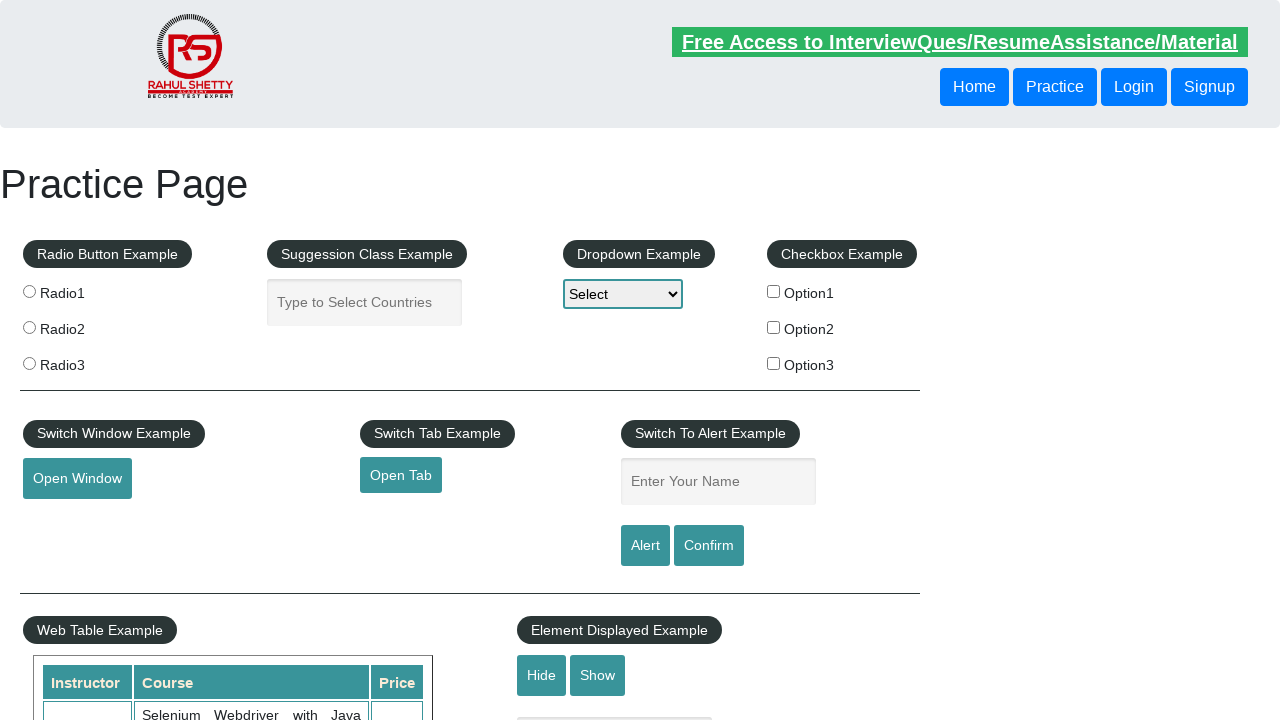

Extracted course price from table: '25'
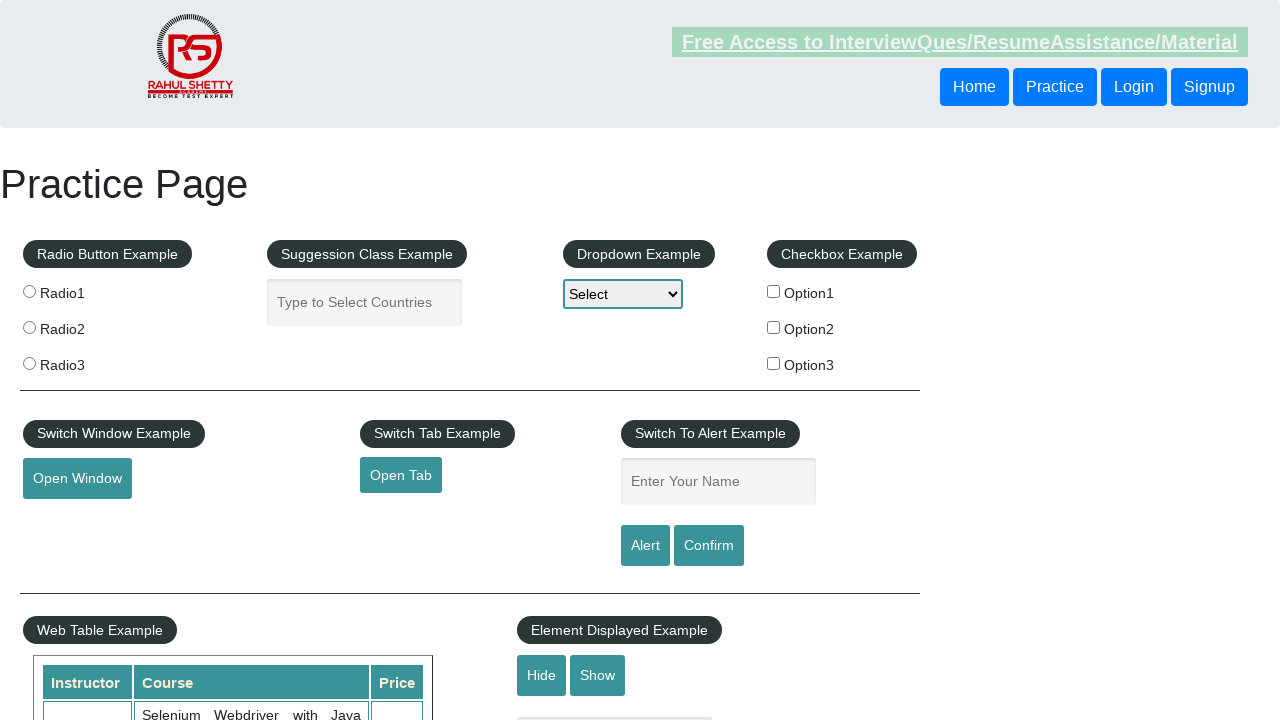

Verified course price equals '25'
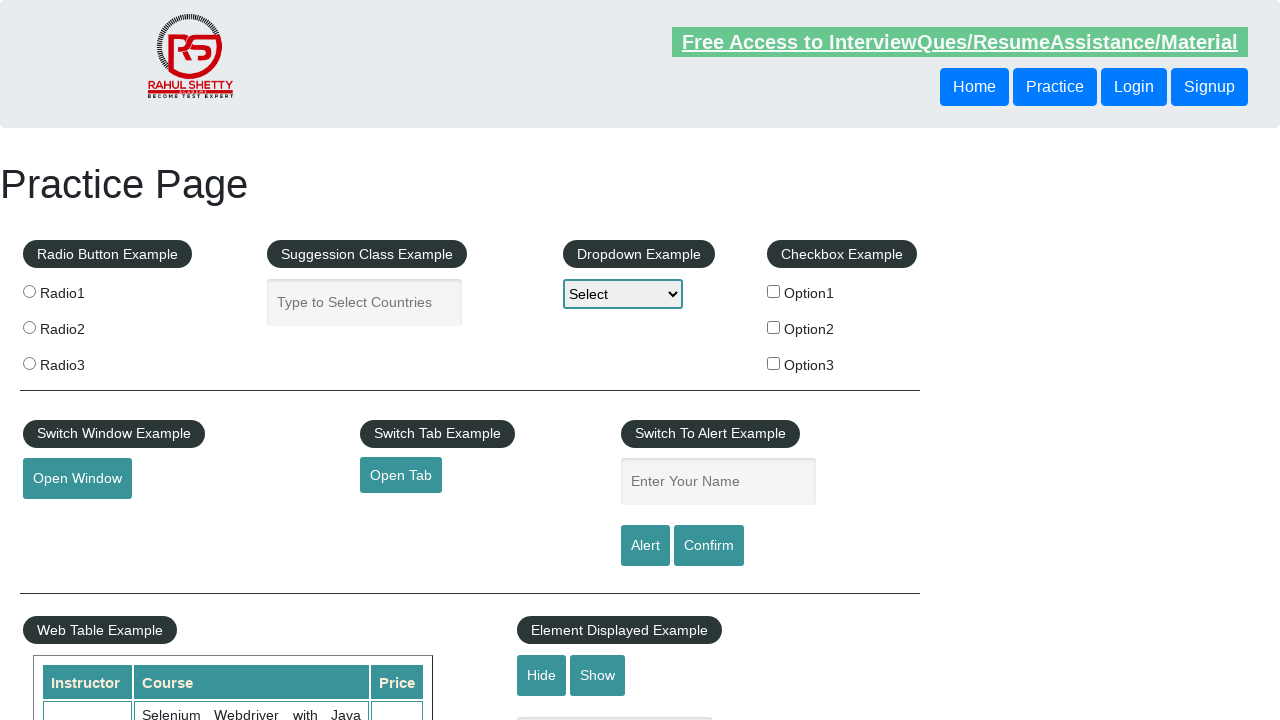

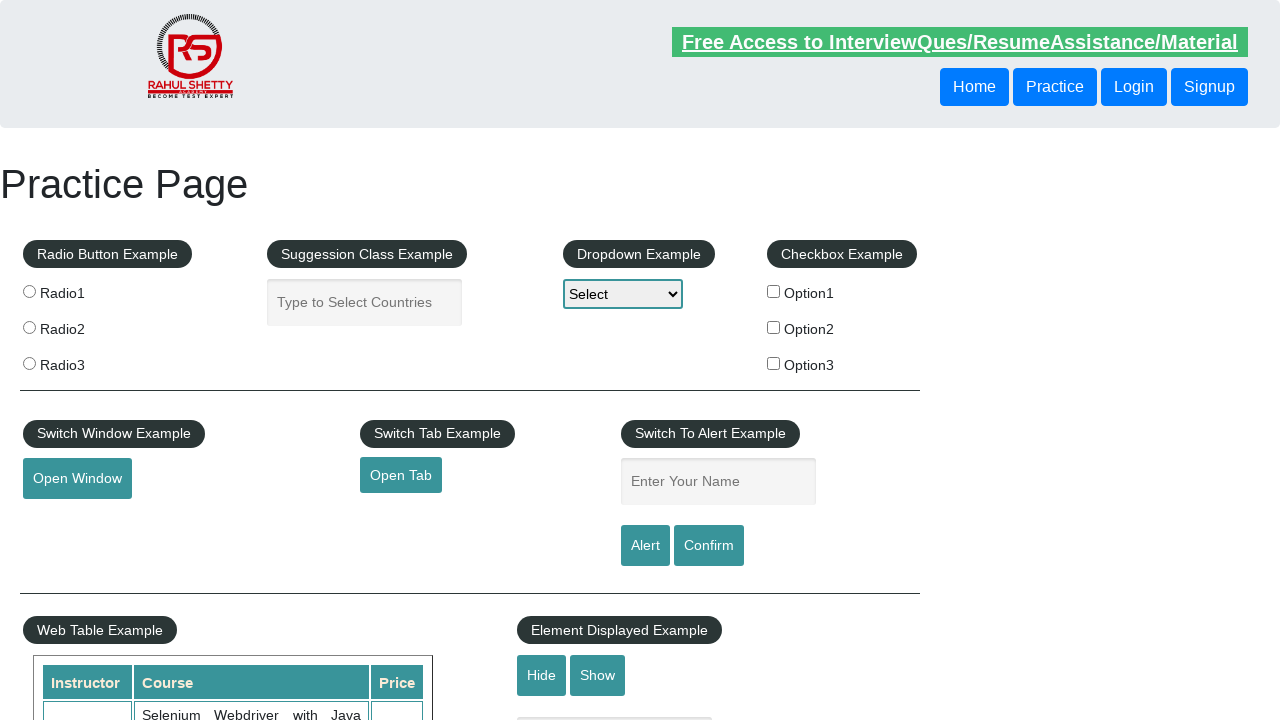